Navigates to Tesla's homepage and clicks on a navigation menu item in the header (appears to be the 5th navigation link)

Starting URL: https://www.tesla.com/

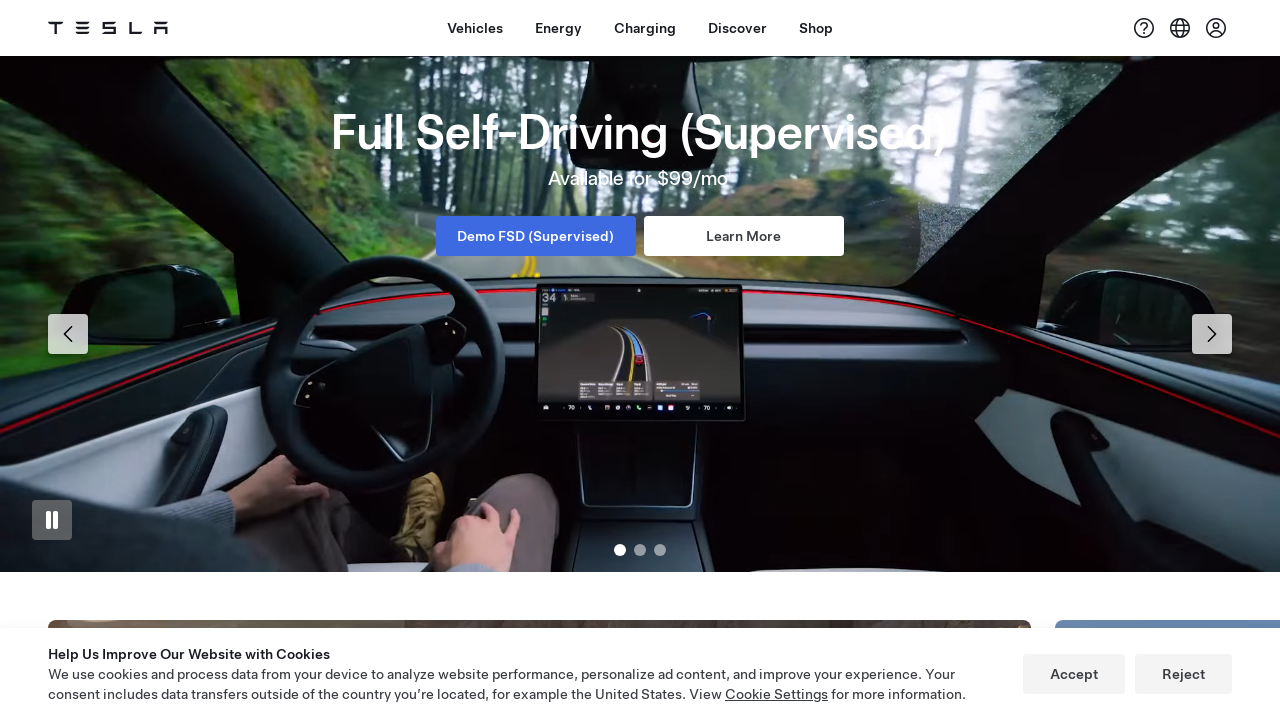

Navigated to Tesla's homepage
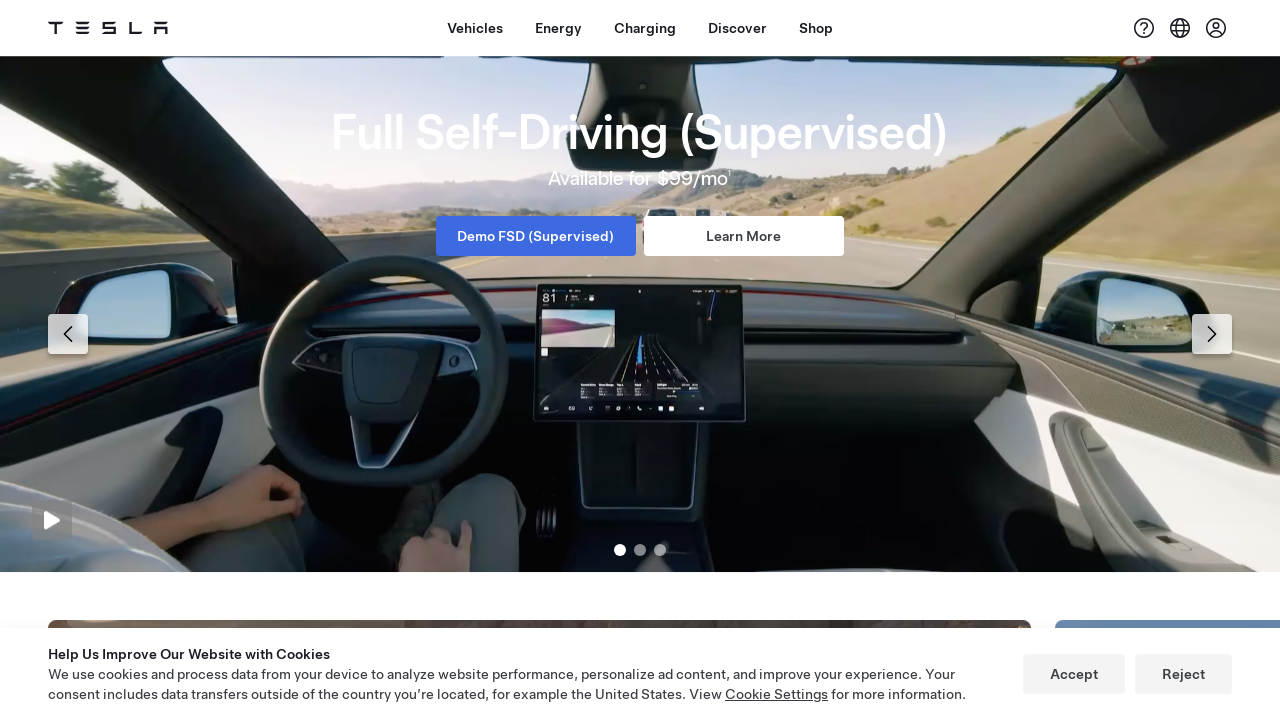

Clicked on the 5th navigation link in the header menu at (816, 28) on header ol li:nth-child(5) a
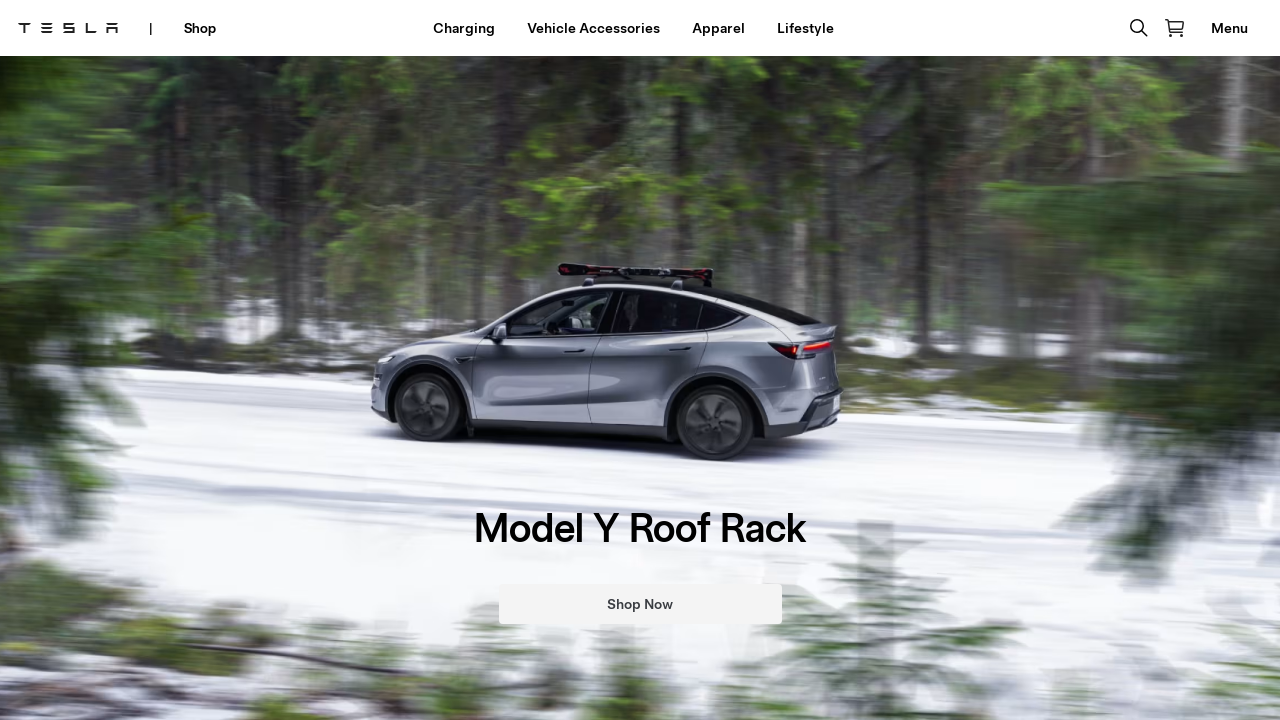

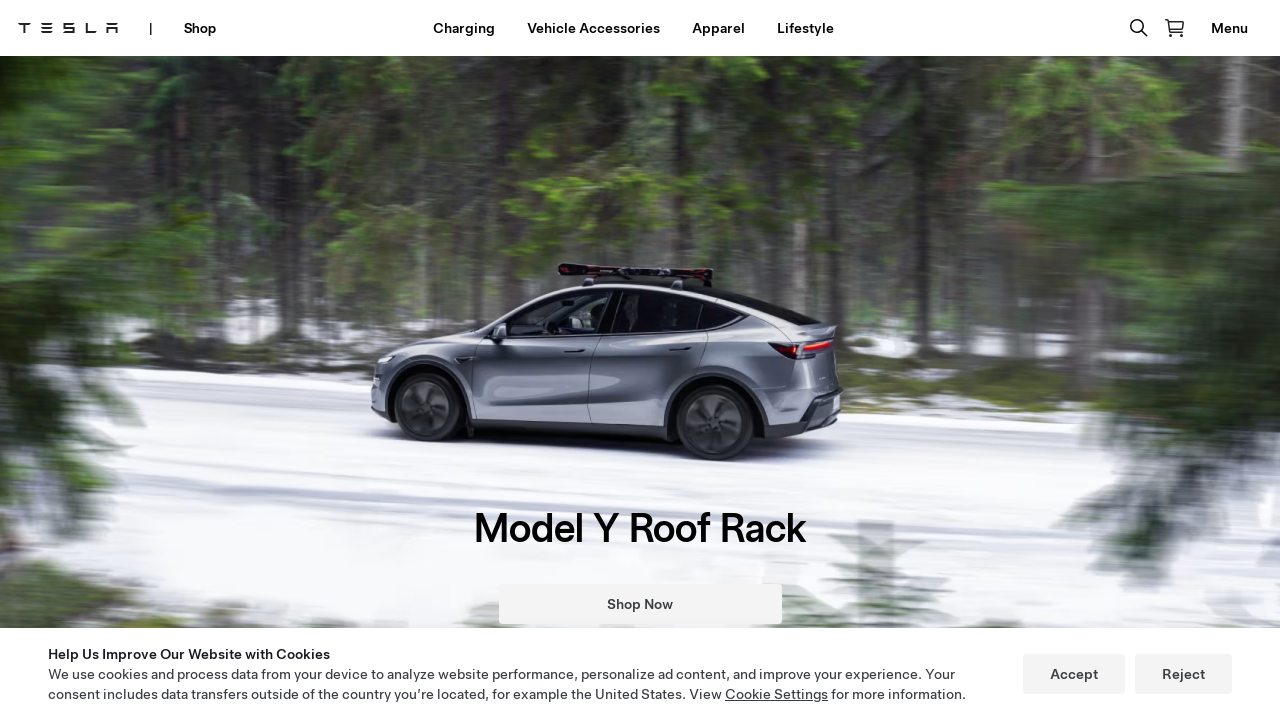